Tests multi-window functionality by opening a new window, navigating to a course catalog page, extracting a course name, switching back to the original window, and filling a form field with the extracted course name.

Starting URL: https://rahulshettyacademy.com/angularpractice/

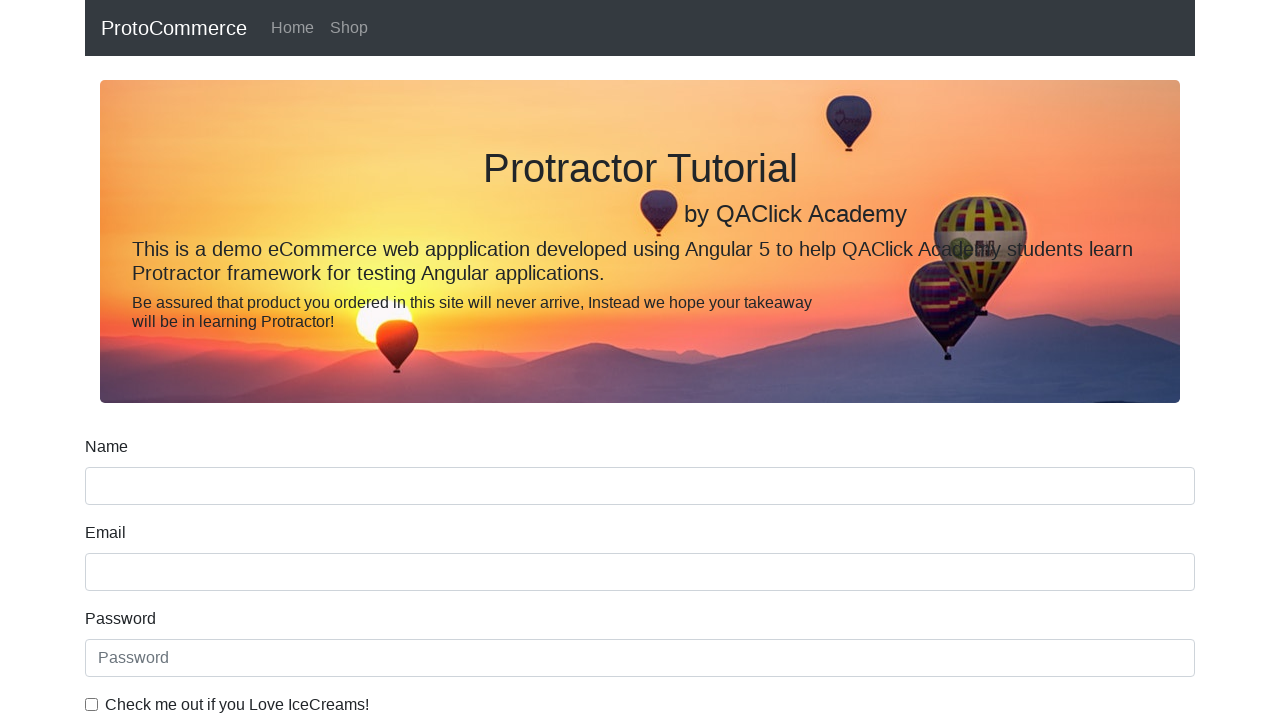

Stored reference to original page
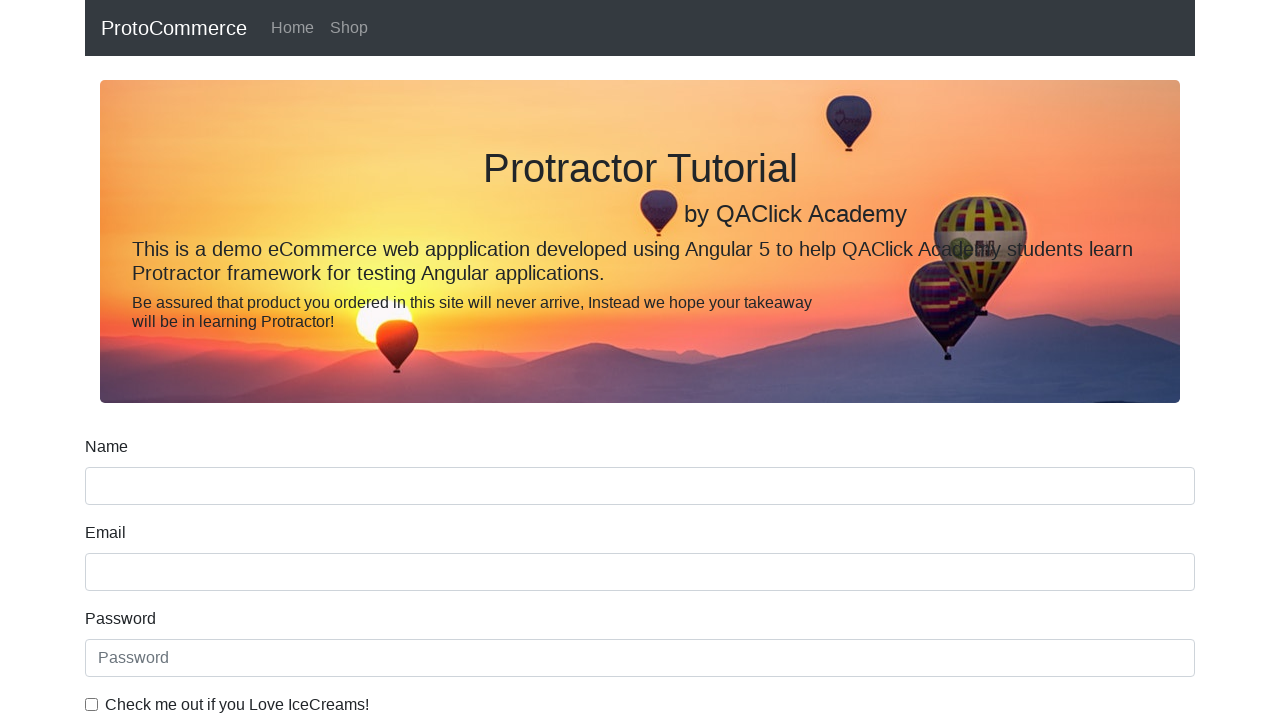

Opened new browser window/tab
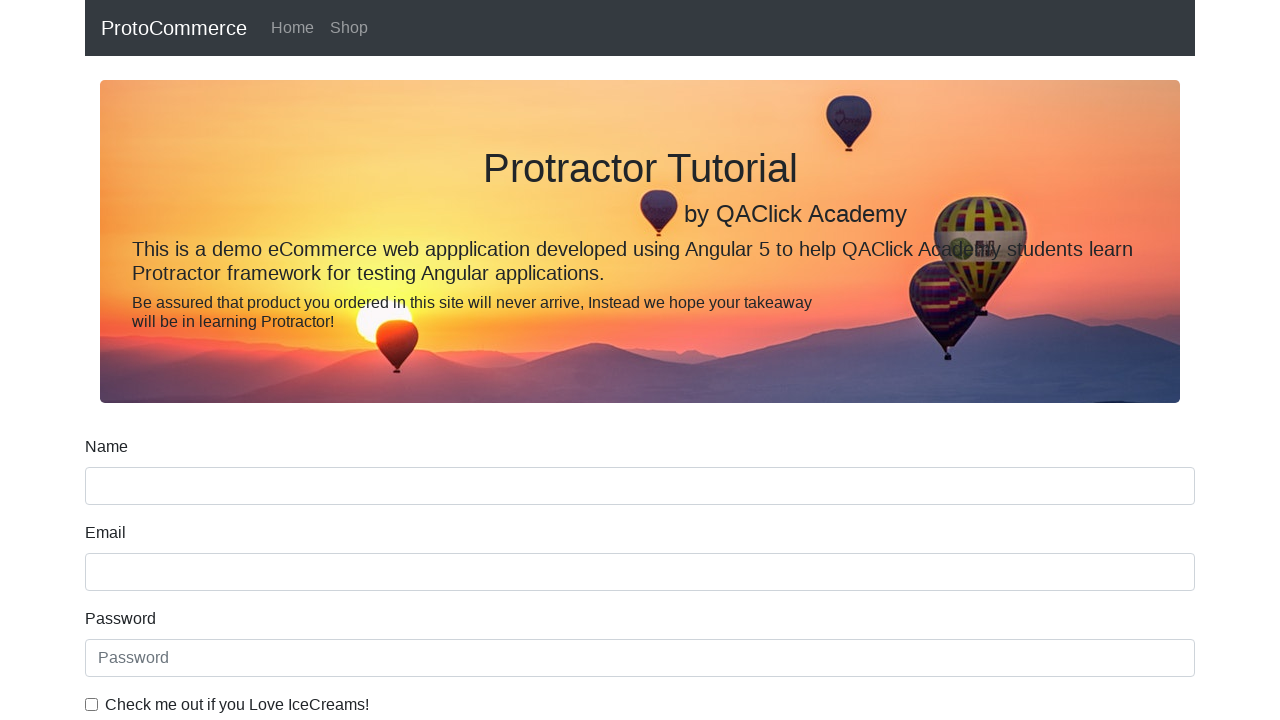

Navigated to Rahul Shetty Academy home page in new window
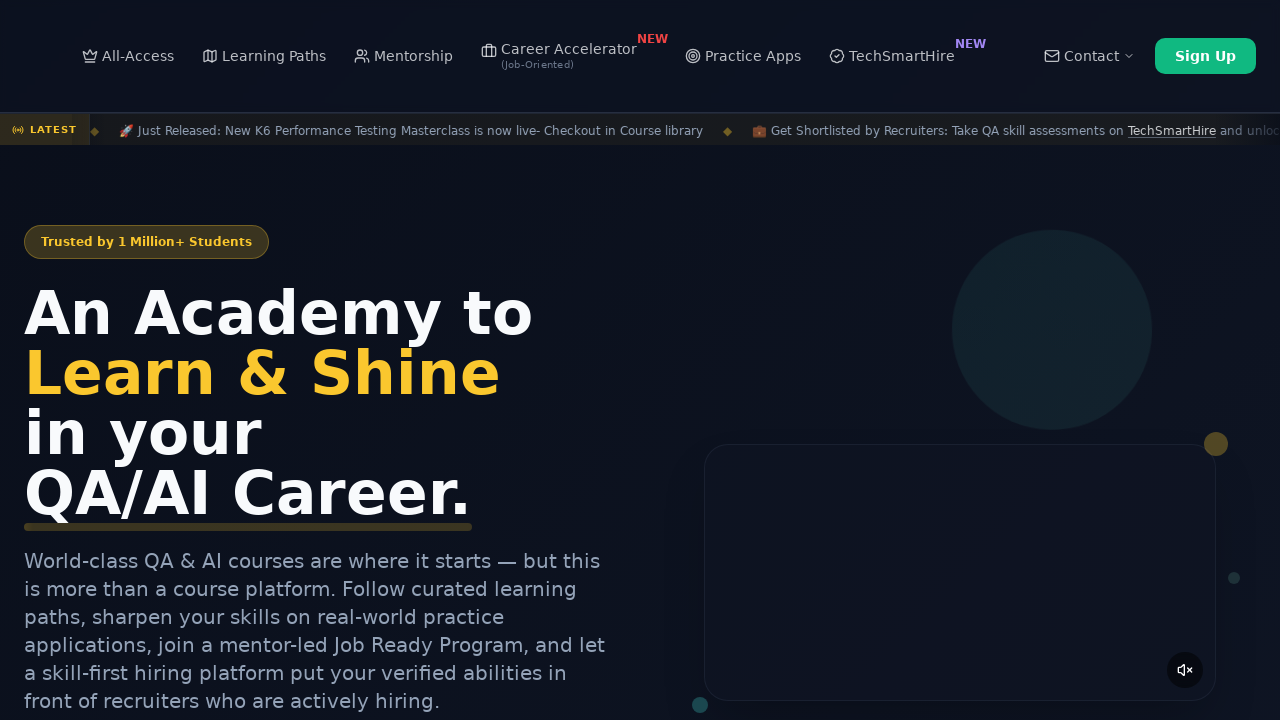

Waited for course links to load
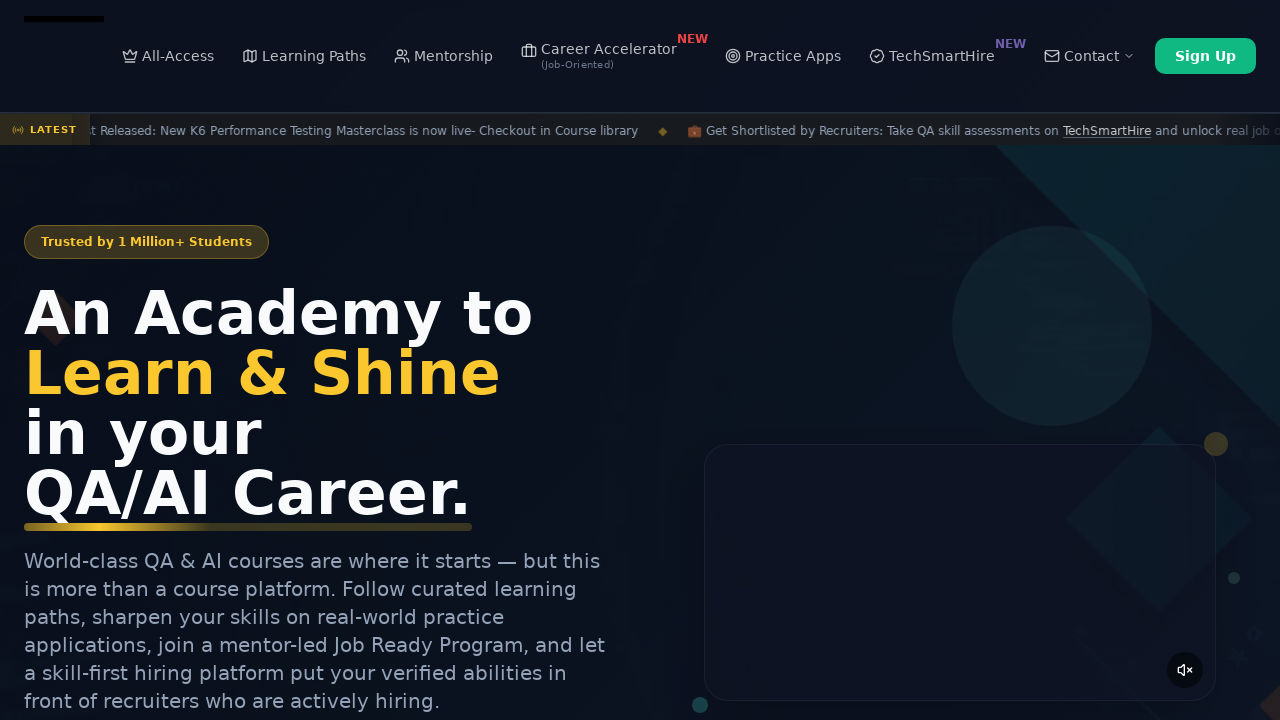

Located all course links on the page
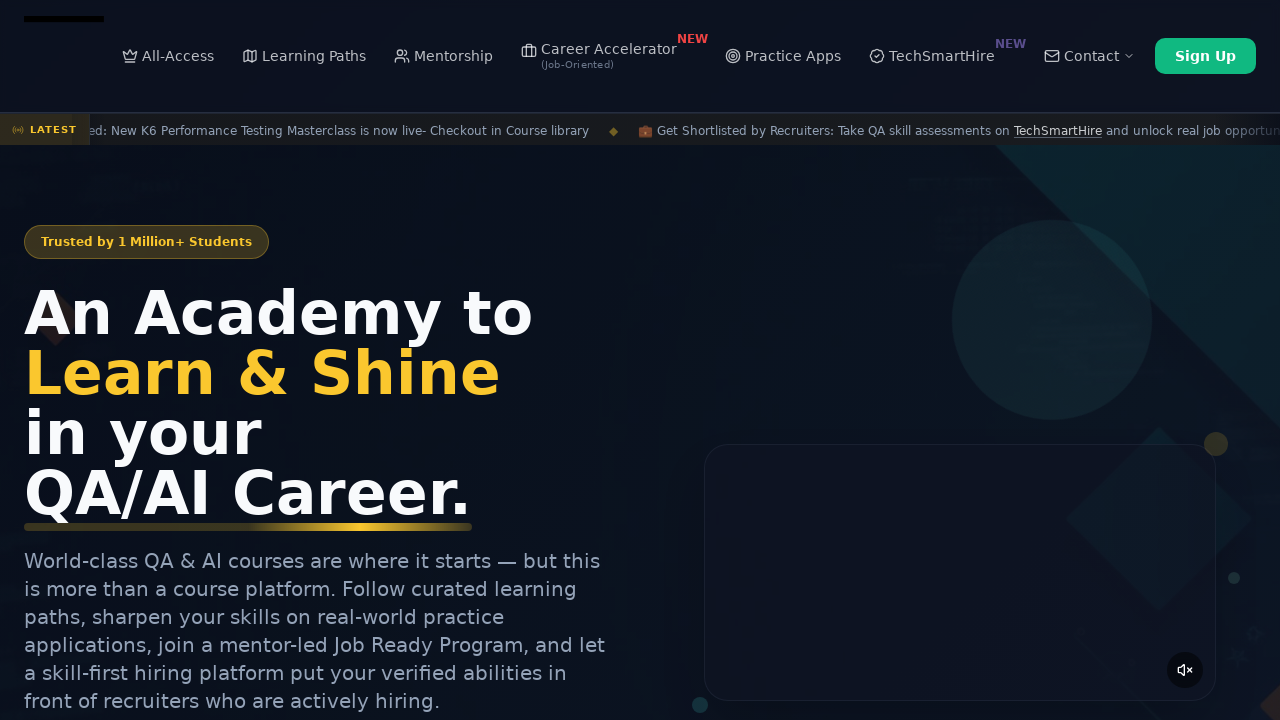

Extracted course name from second course link: 'Playwright Testing'
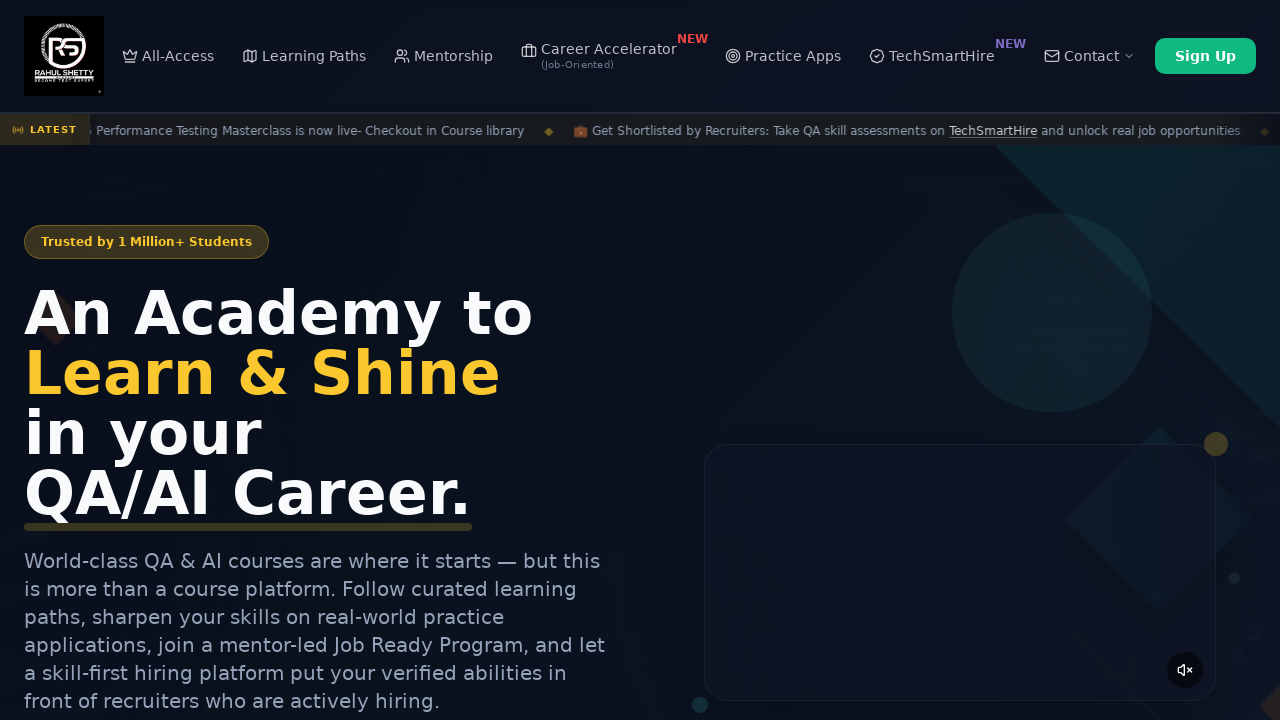

Switched back to original window
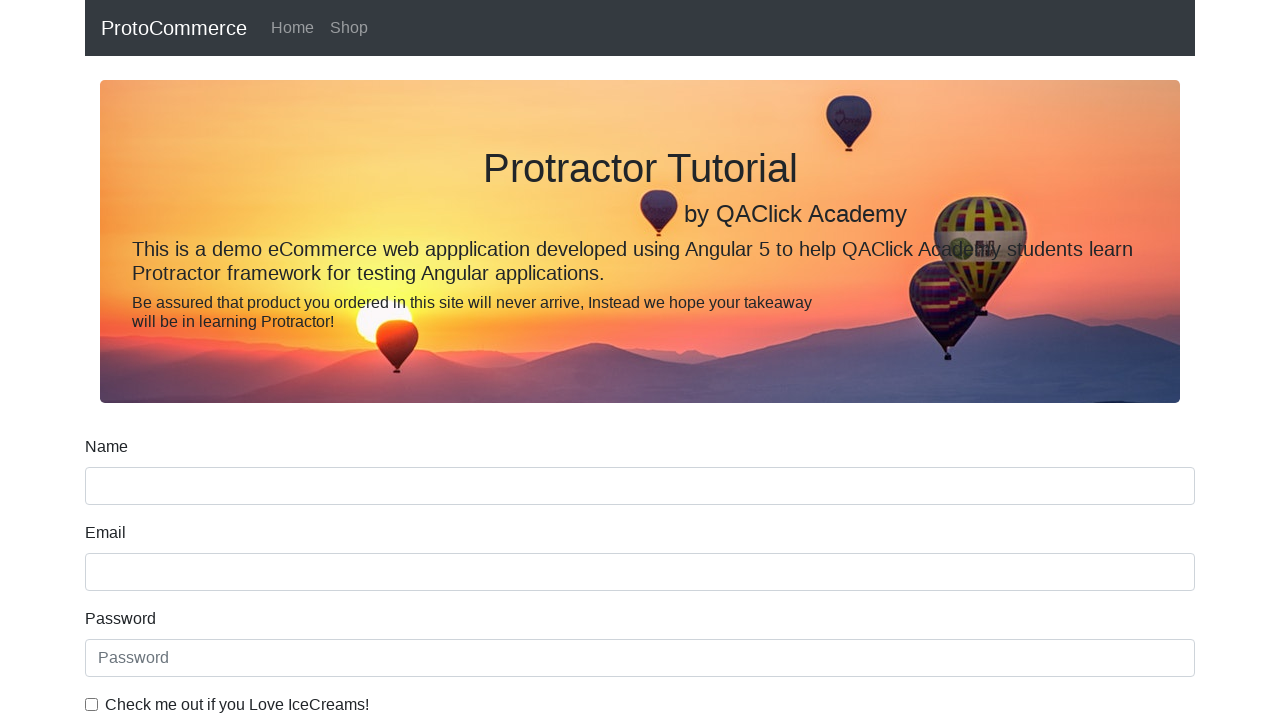

Filled name field with extracted course name: 'Playwright Testing' on [name='name']
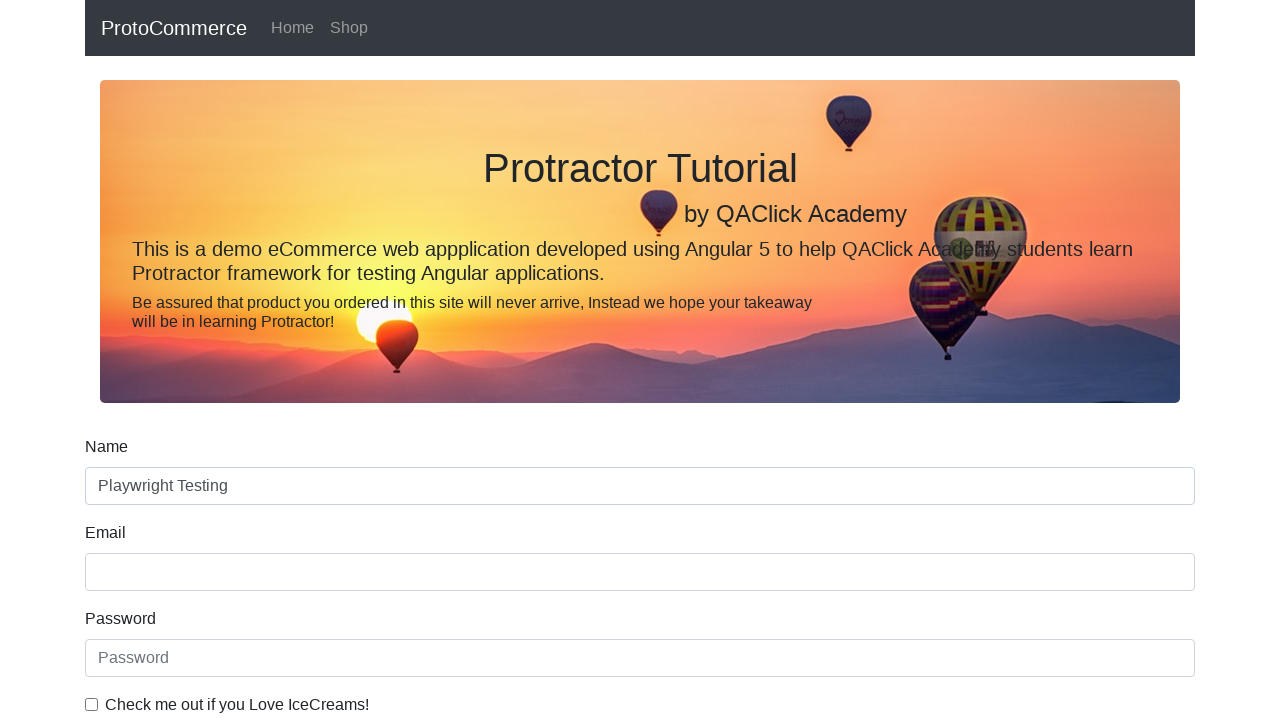

Closed the new browser window/tab
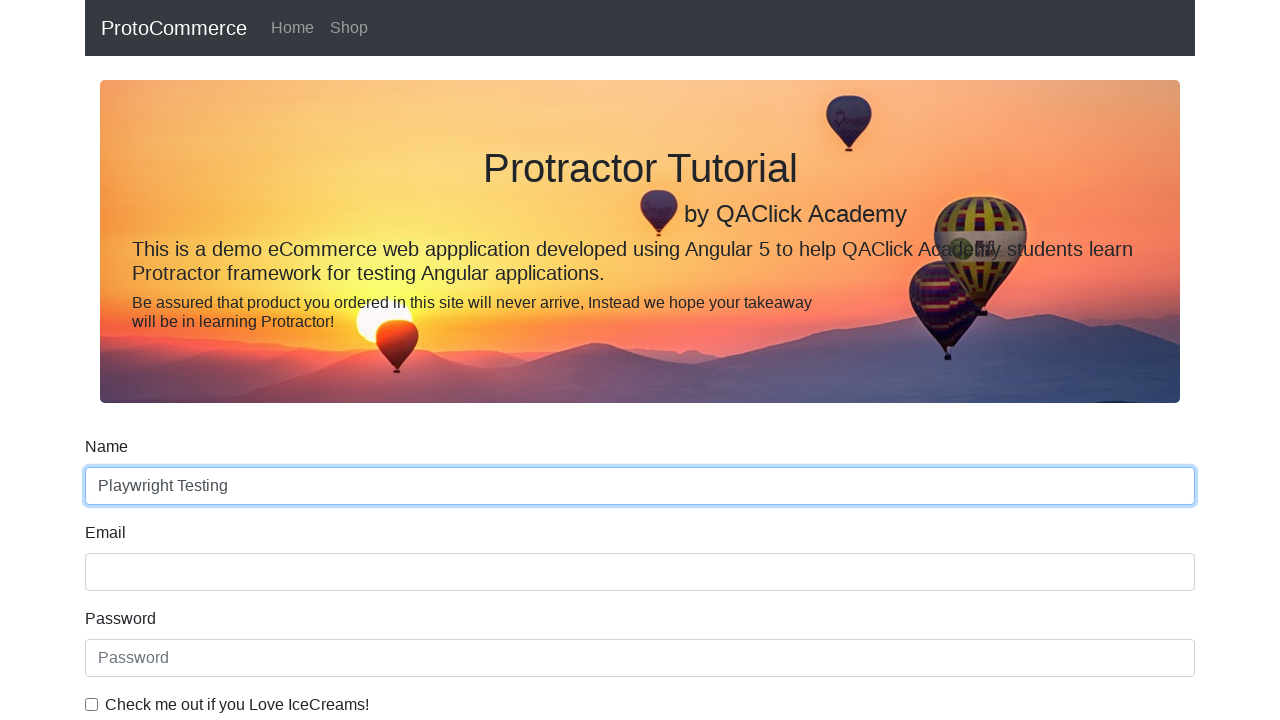

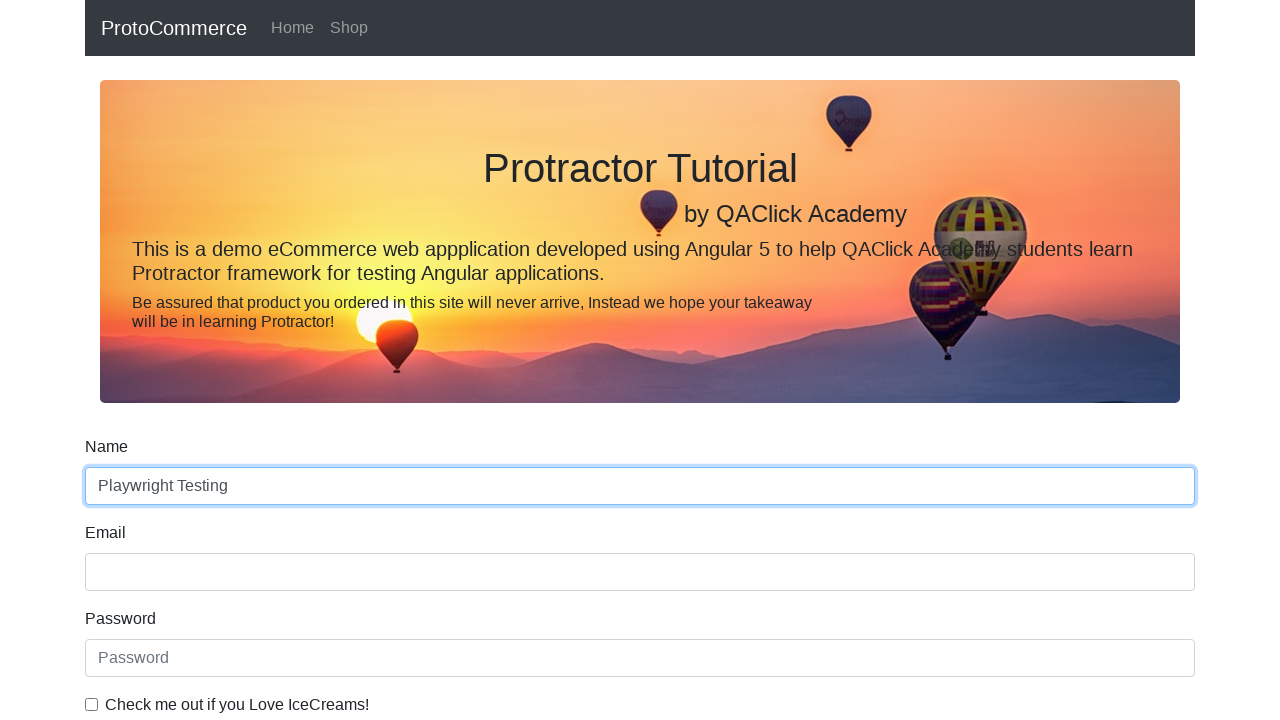